Searches for products on GreenKart vegetable and fruits shopping site

Starting URL: https://rahulshettyacademy.com/seleniumPractise/#/offers

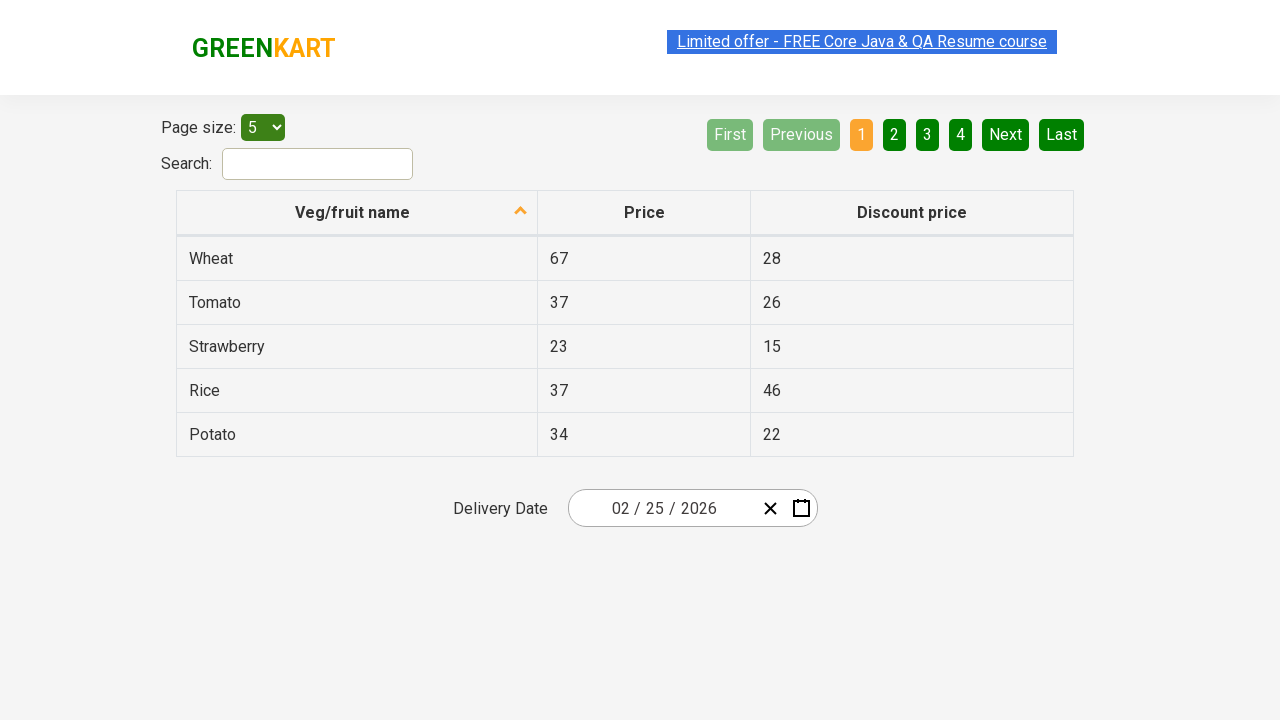

Filled search field with 'Rice' on GreenKart offers page on #search-field
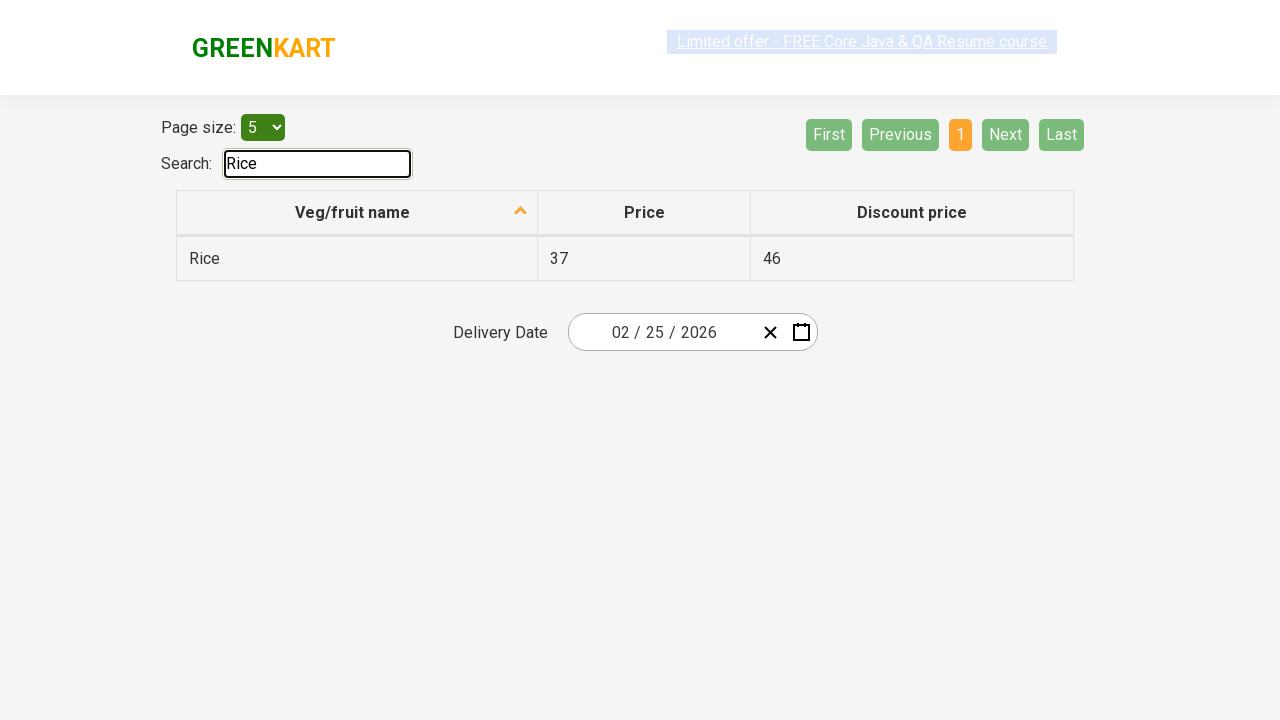

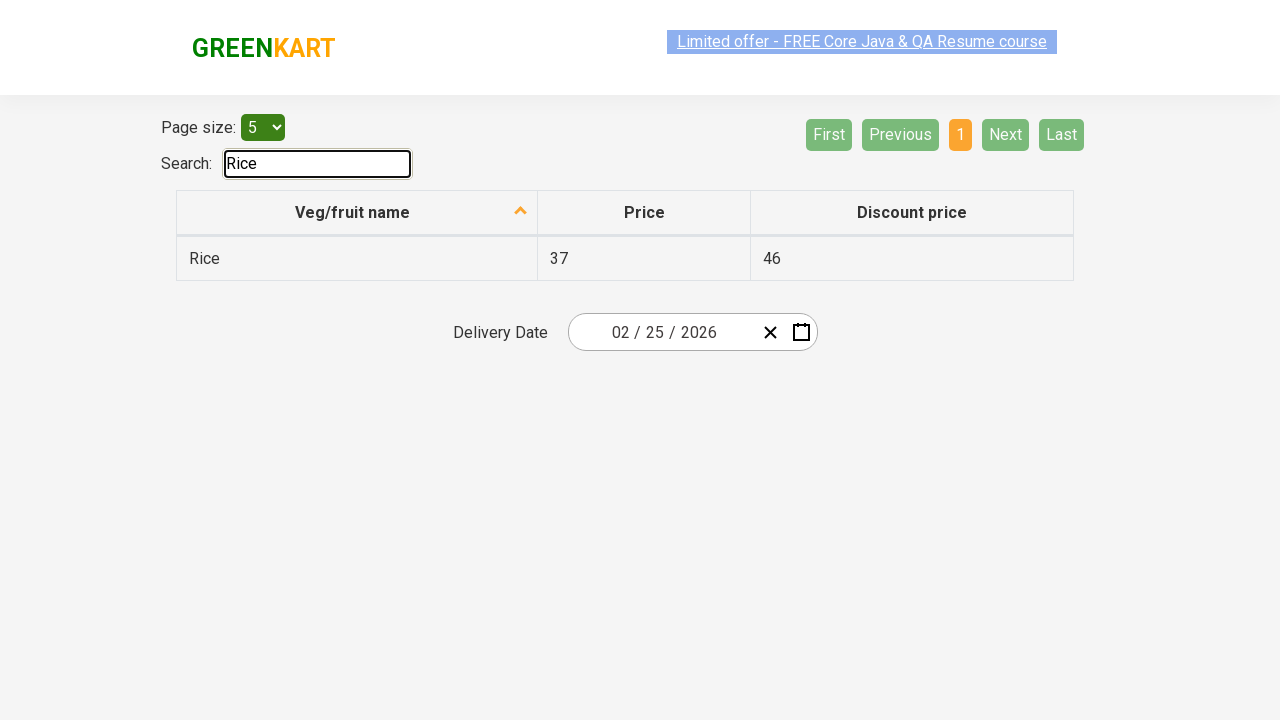